Tests user registration flow by clicking the Register link and filling out the registration form with various user details

Starting URL: https://parabank.parasoft.com/

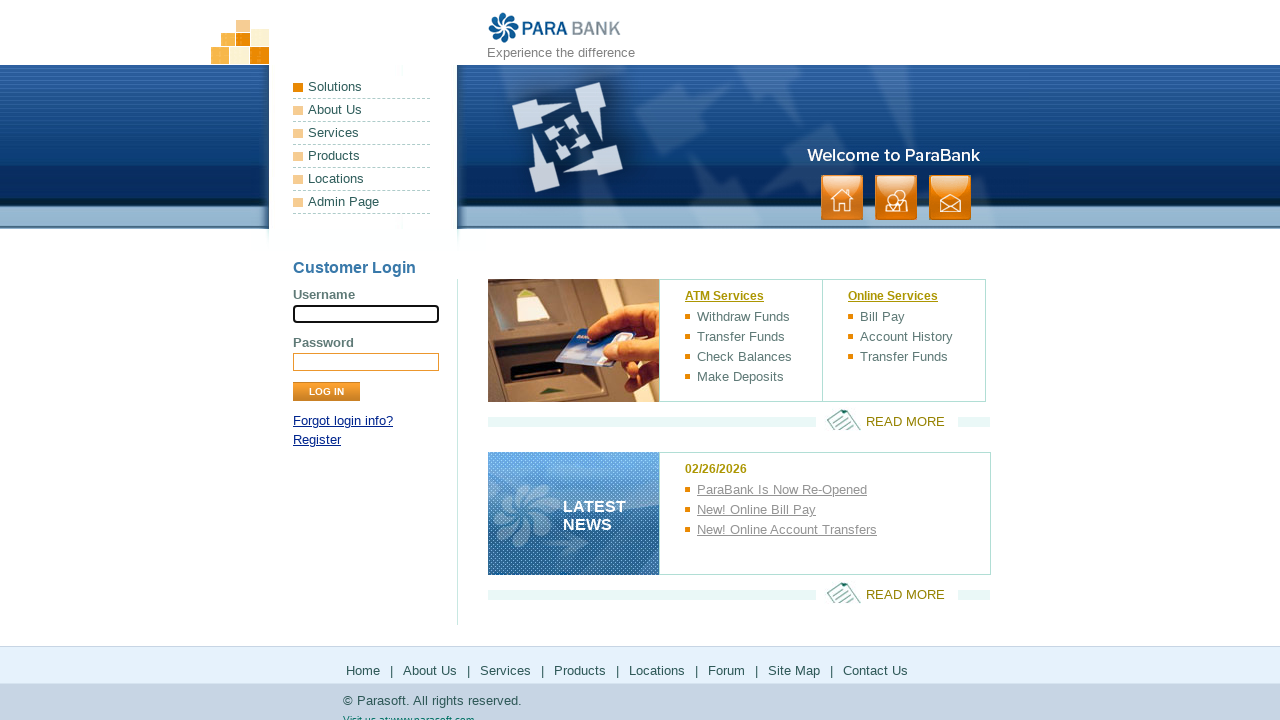

Clicked Register link at (317, 440) on a:text('Register')
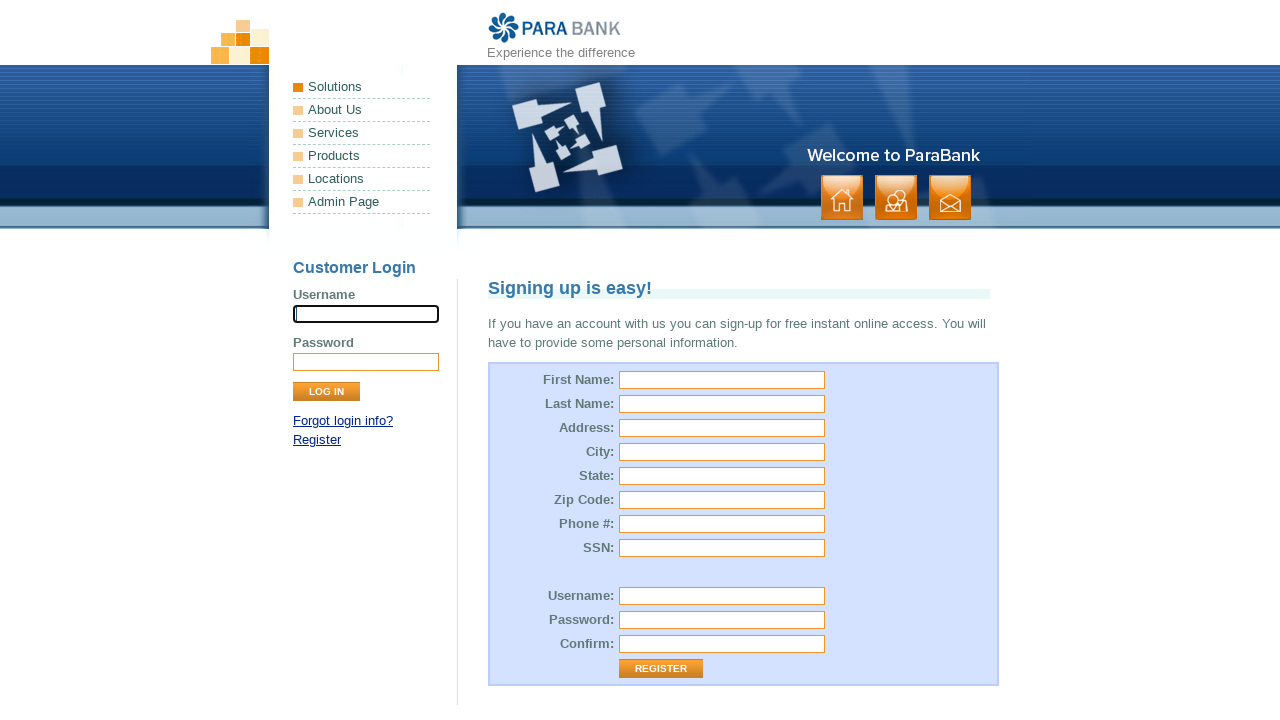

Filled first name field with 'John' on #customer\.firstName
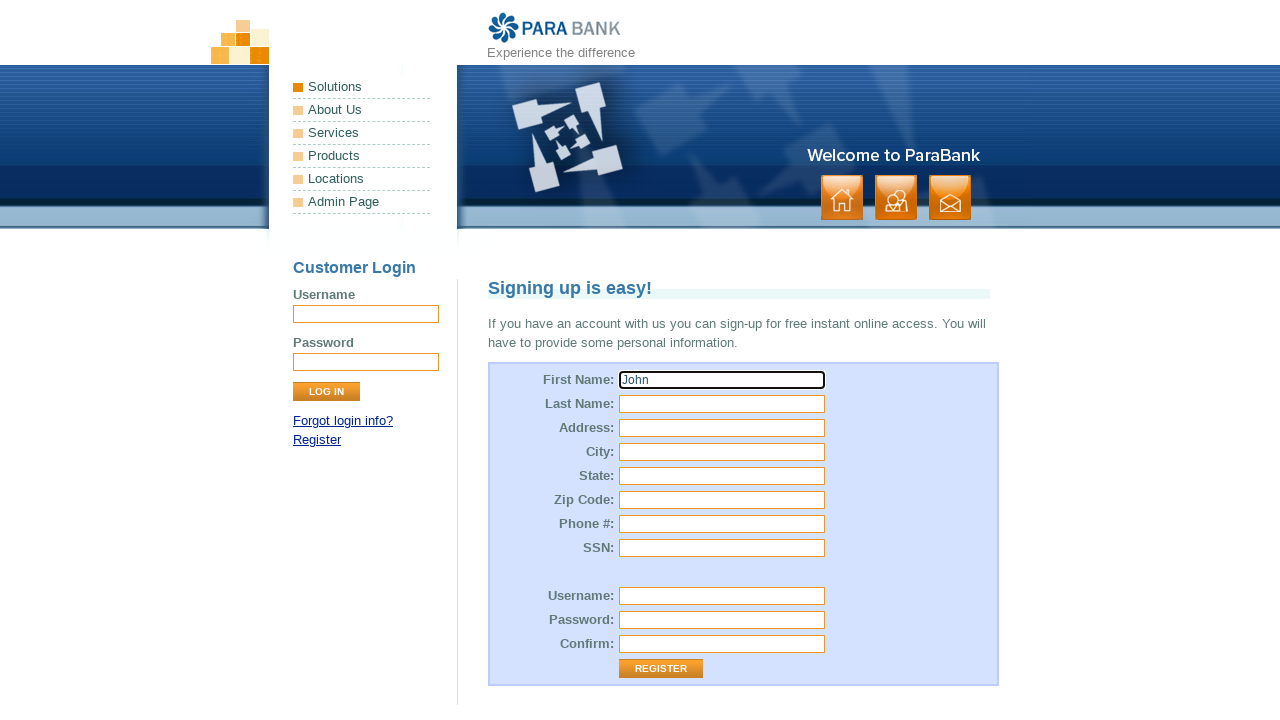

Filled last name field with 'Smith' on input[name='customer.lastName']
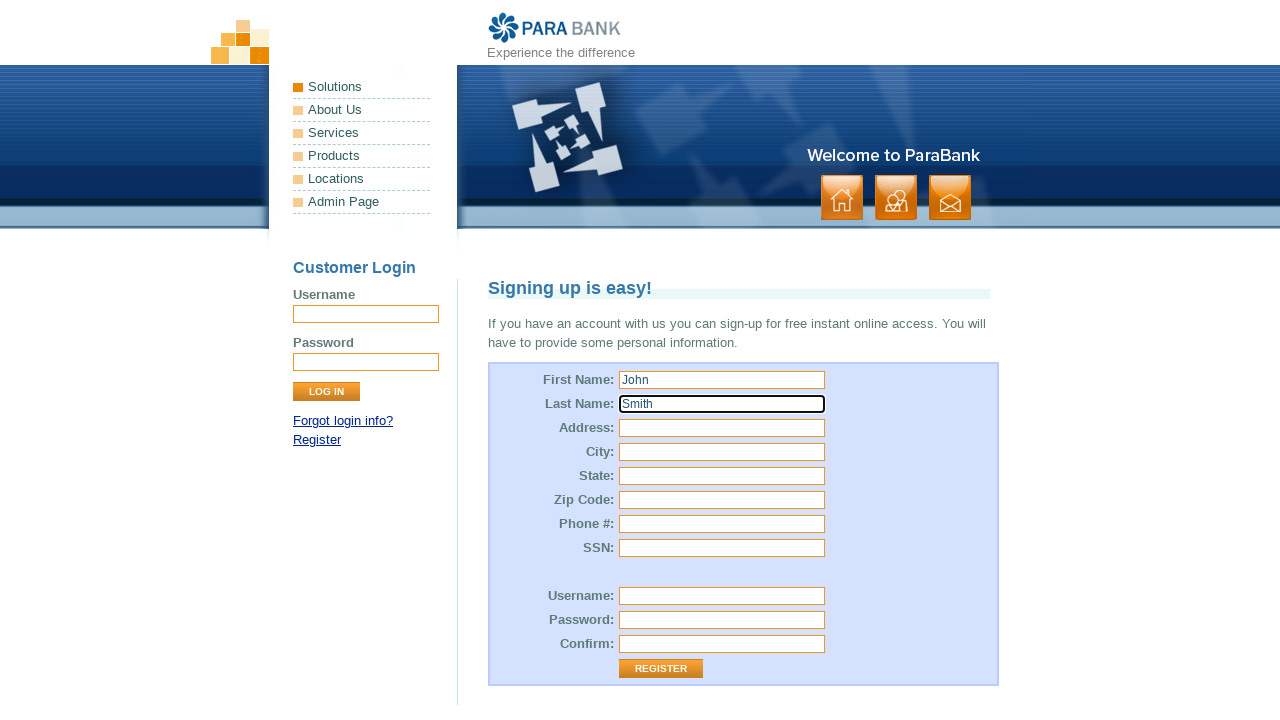

Filled street address field with '123 Main Street' on input[id*='customer.address.street']
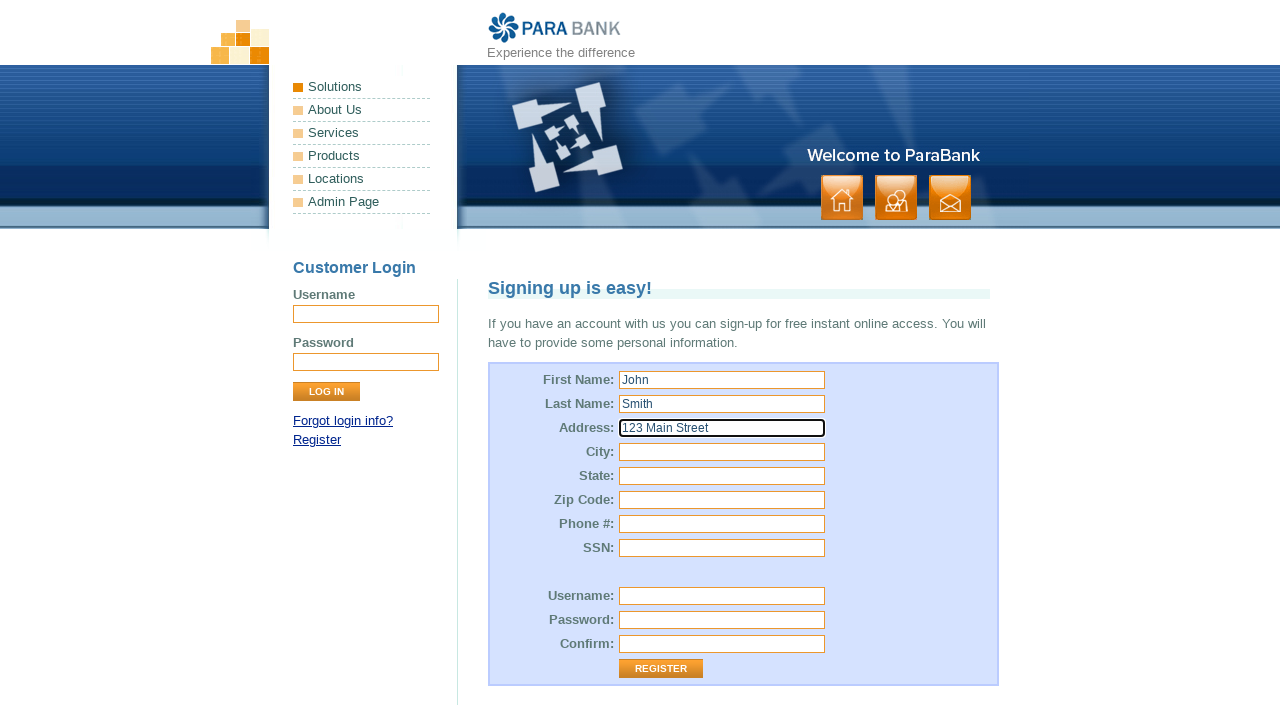

Filled city field with 'New York' on #customer\.address\.city
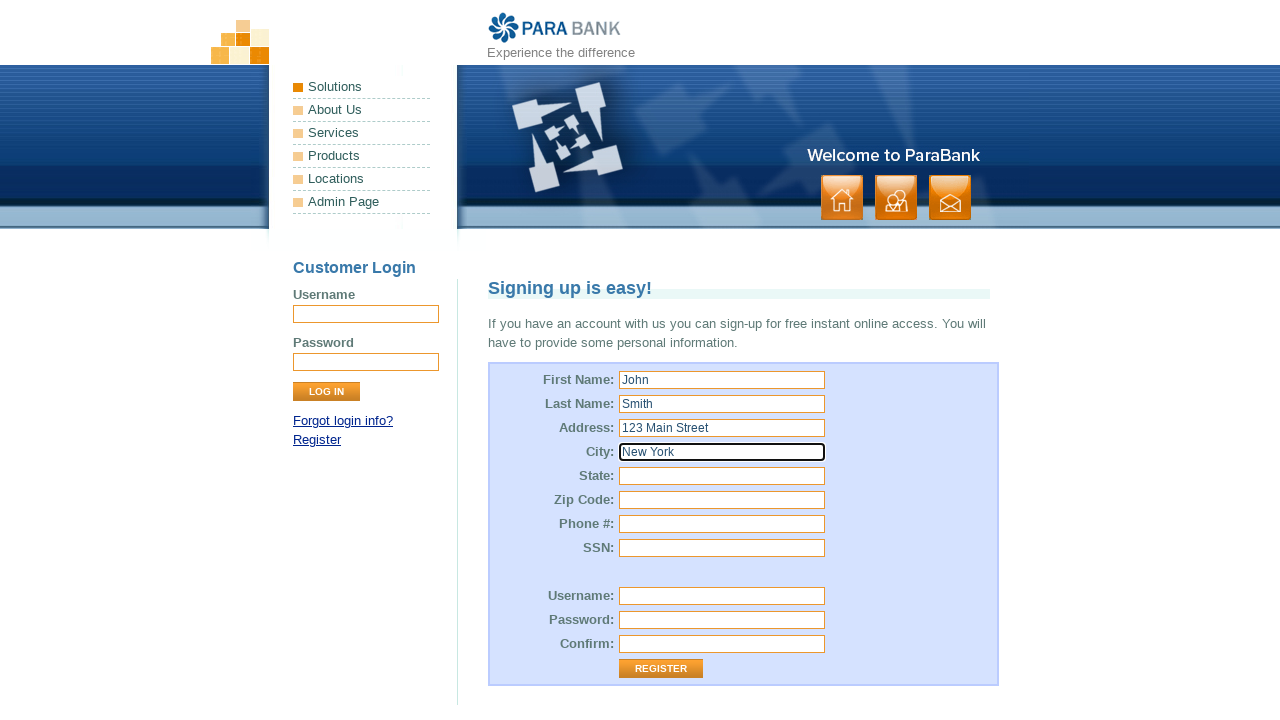

Filled state field with 'NY' on input[name='customer.address.state']
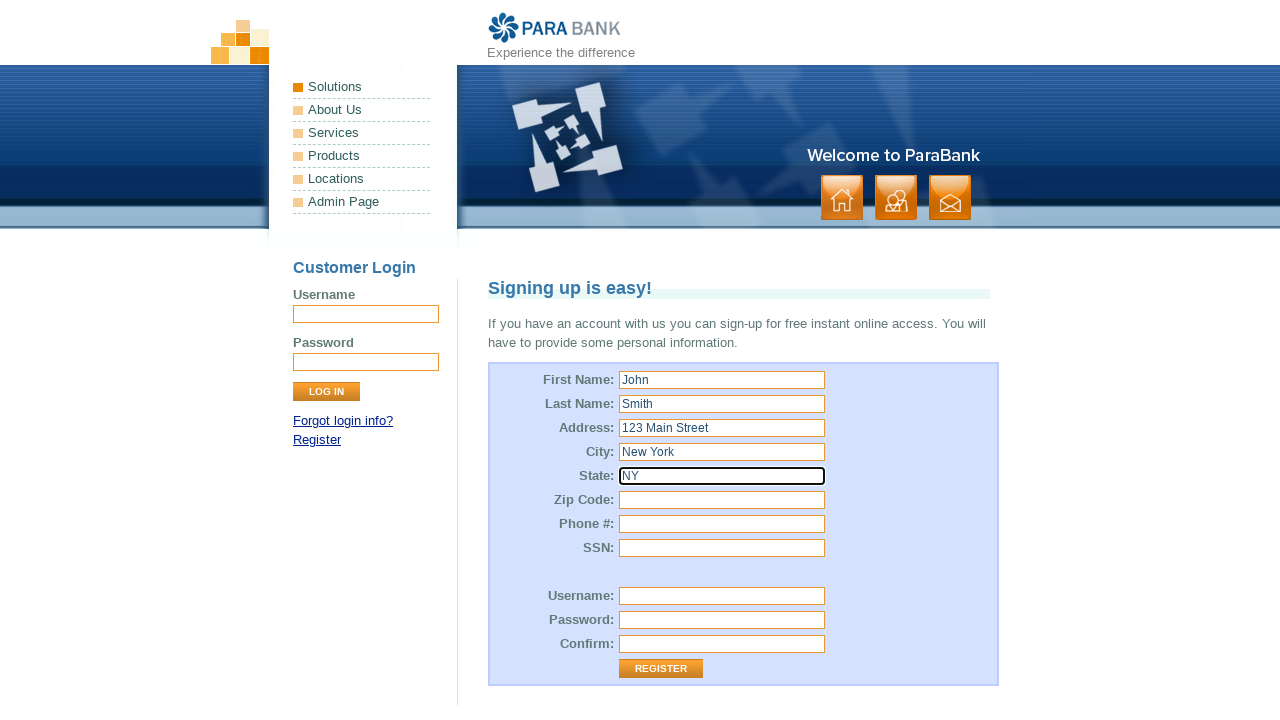

Filled zip code field with '10001' on #customer\.address\.zipCode
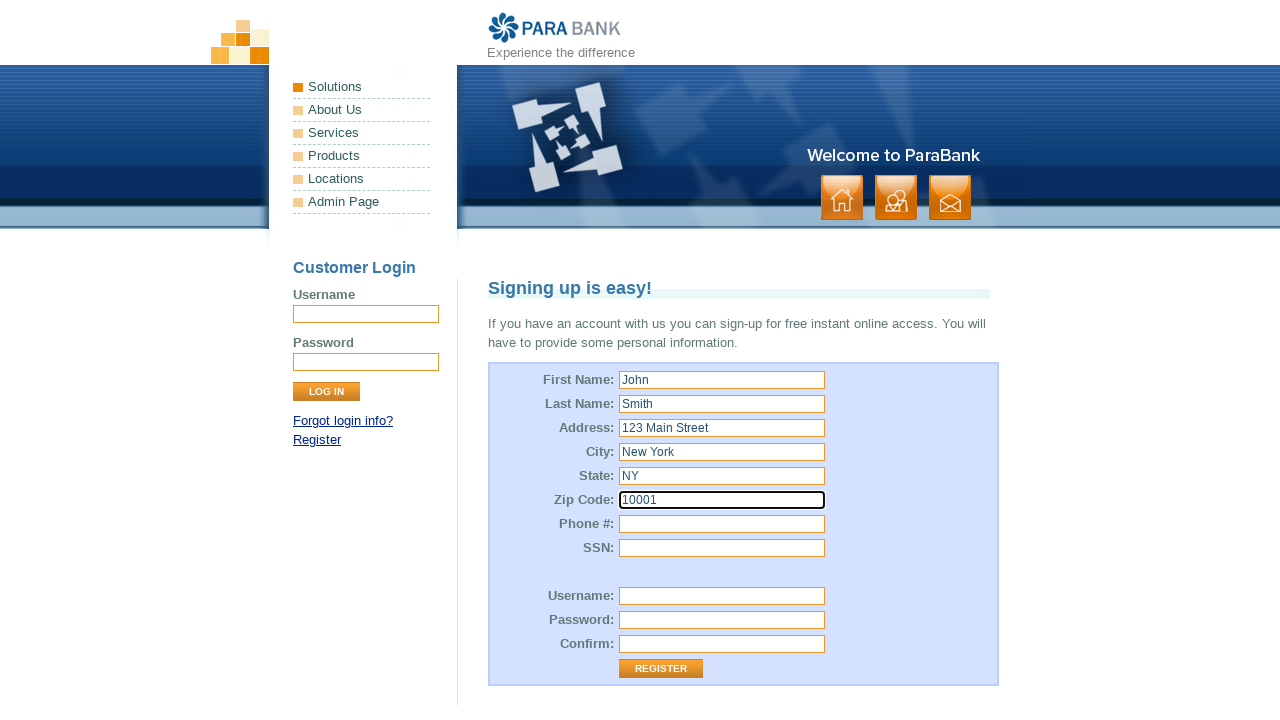

Filled phone number field with '555-123-4567' on #customer\.phoneNumber
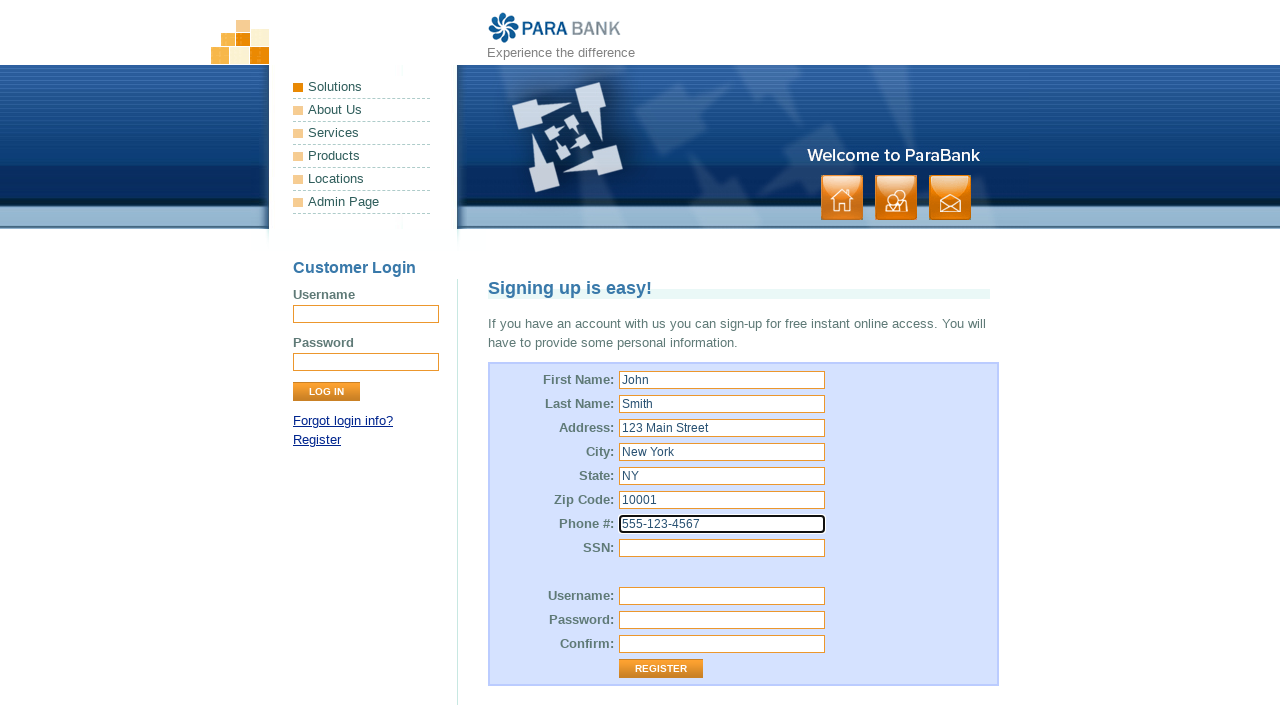

Filled SSN field with '123-45-6789' on #customer\.ssn
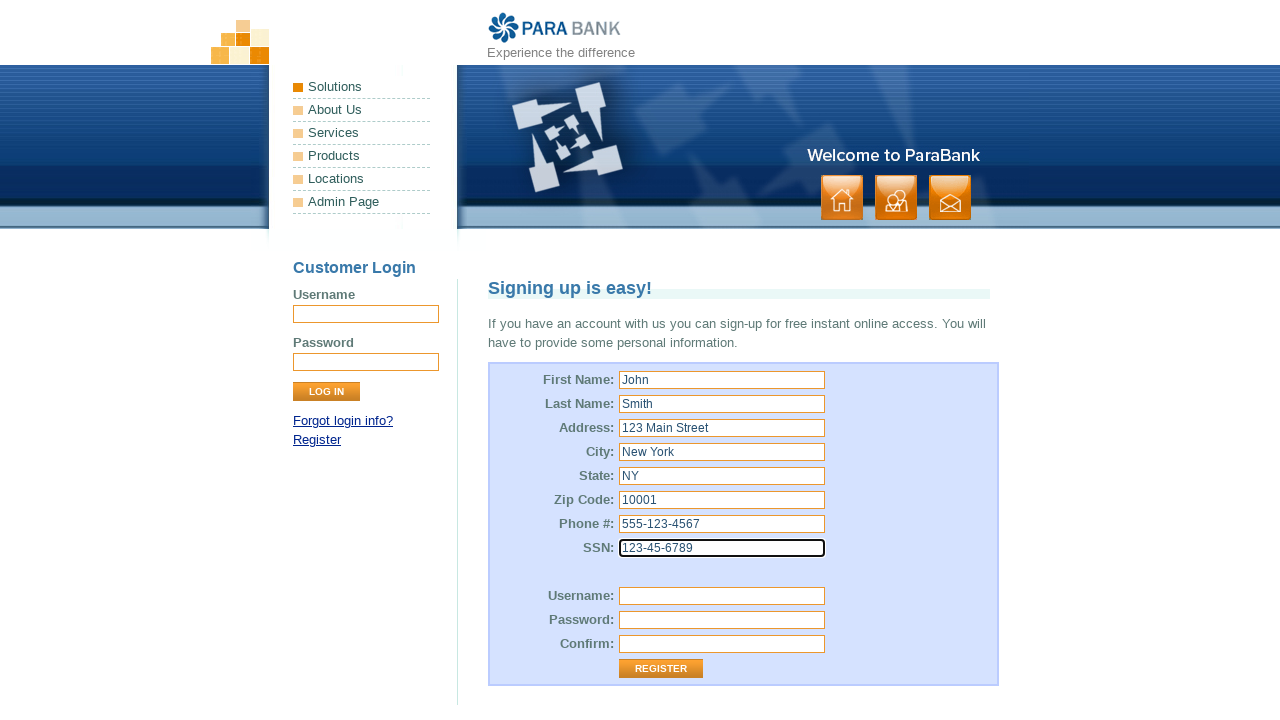

Filled username field with 'testuser2024' on #customer\.username
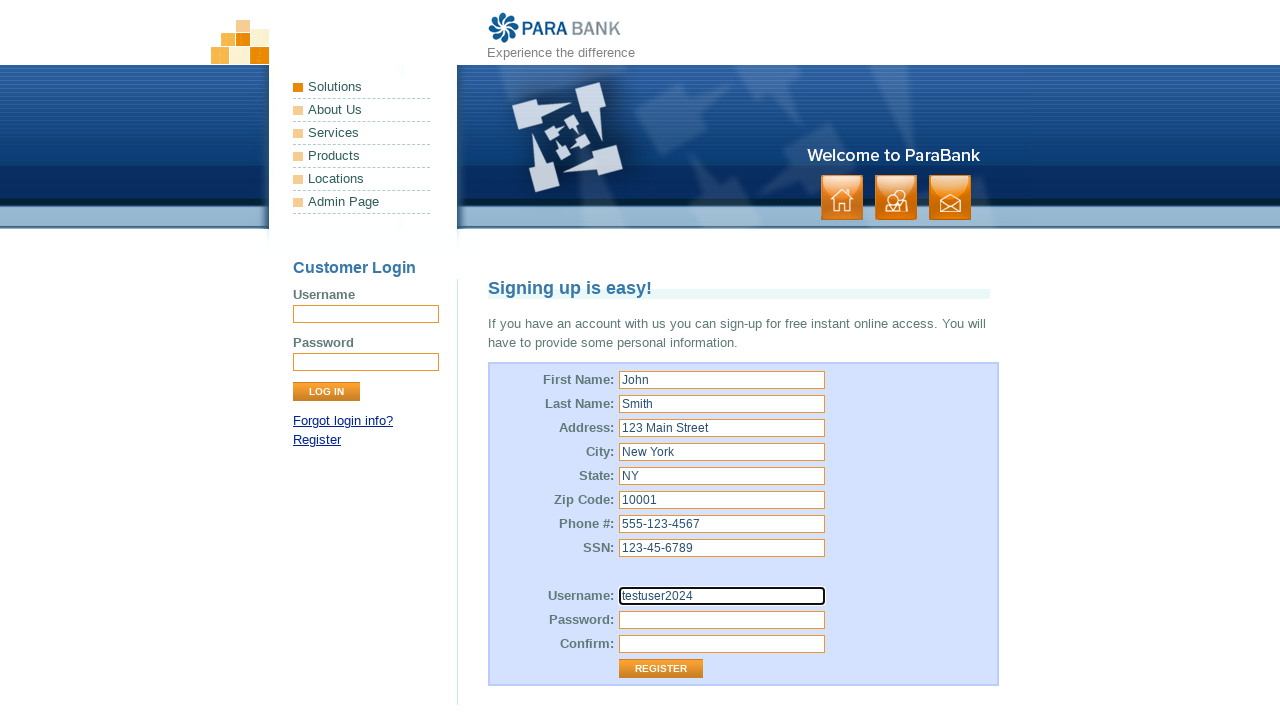

Filled password field with 'TestPass123!' on #customer\.password
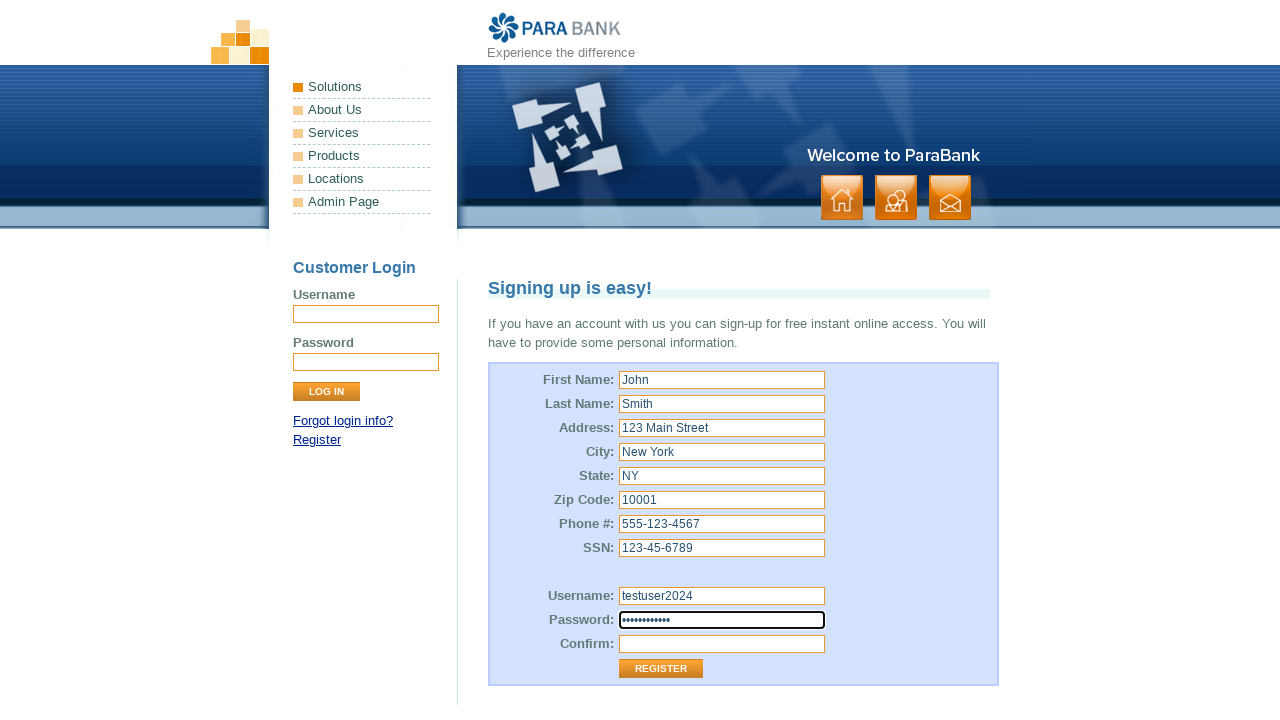

Filled repeated password field with 'TestPass123!' on #repeatedPassword
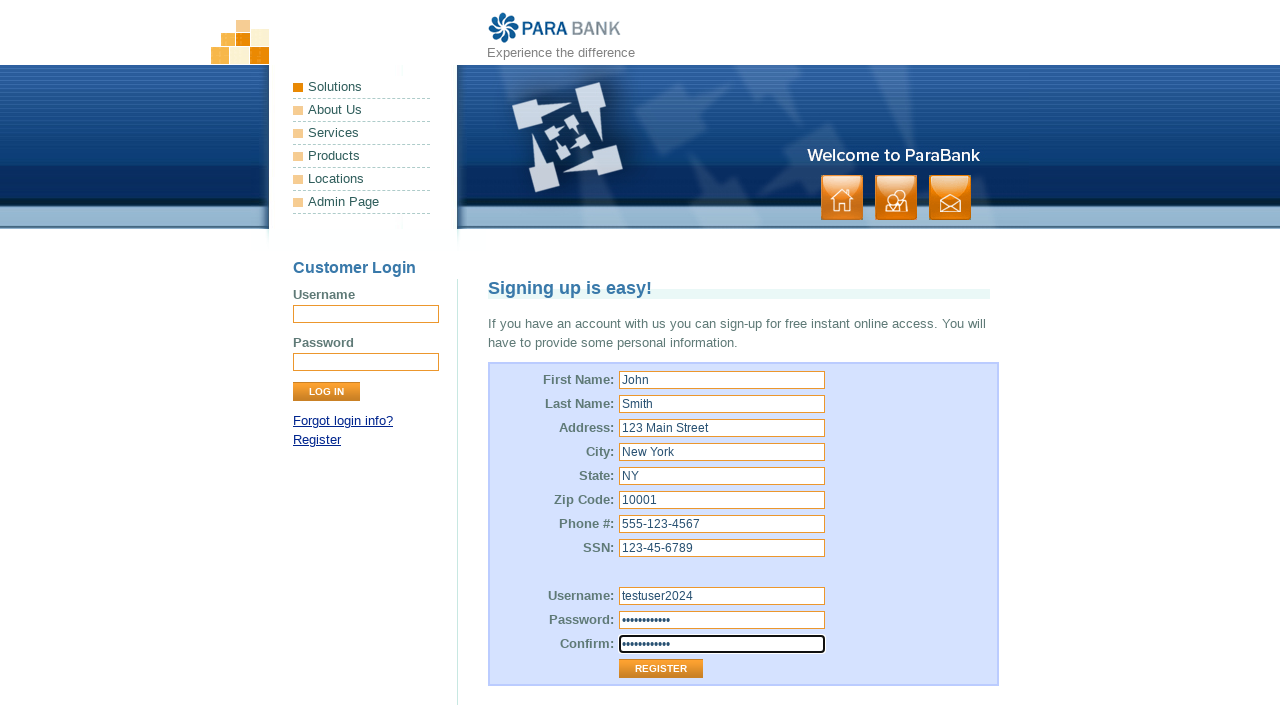

Clicked Solutions link at (362, 88) on .Solutions
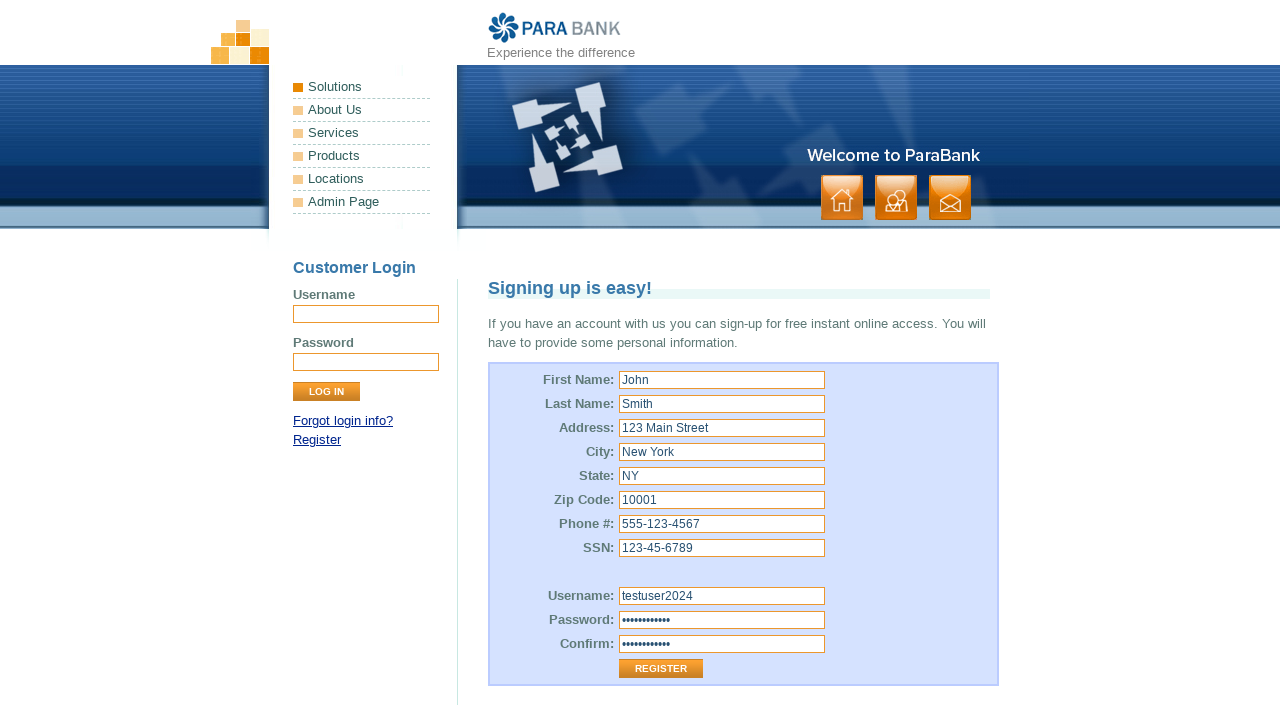

Solutions page loaded with h1 element visible
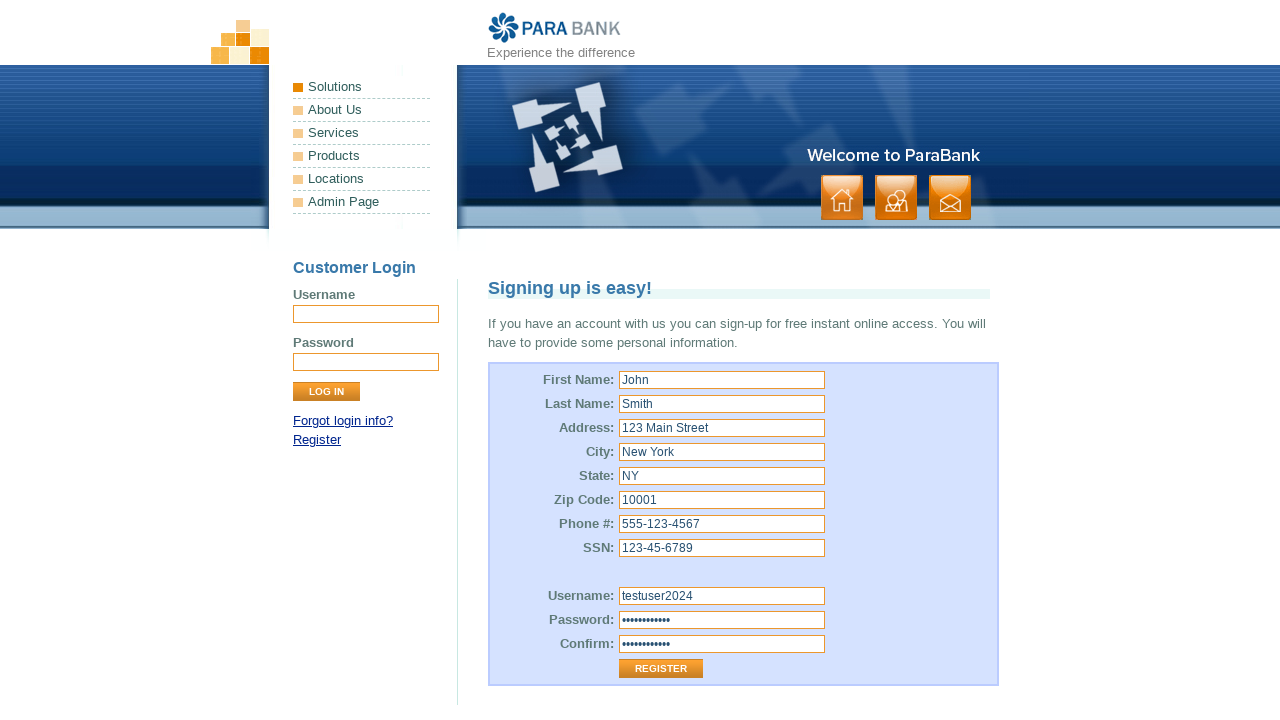

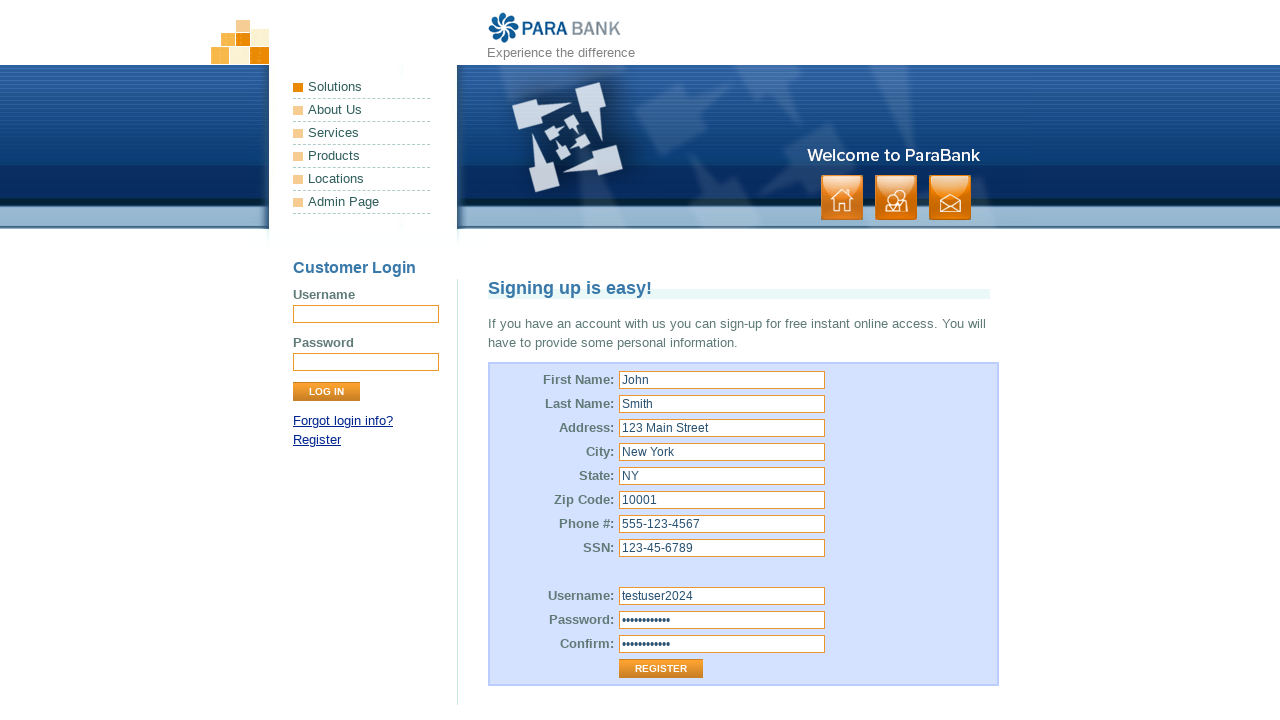